Tests clicking Start button and waiting for Hello World text to become visible

Starting URL: http://the-internet.herokuapp.com/dynamic_loading/2

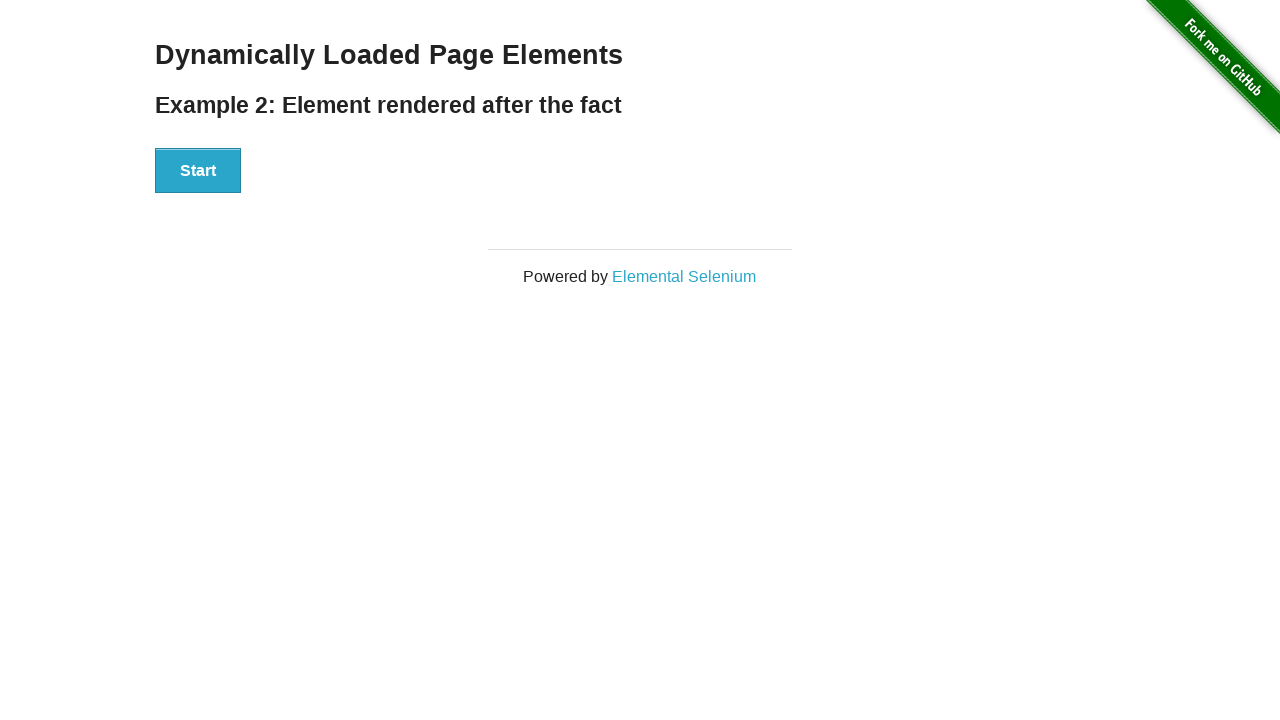

Clicked Start button to initiate dynamic loading at (198, 171) on xpath=//button[text()='Start']
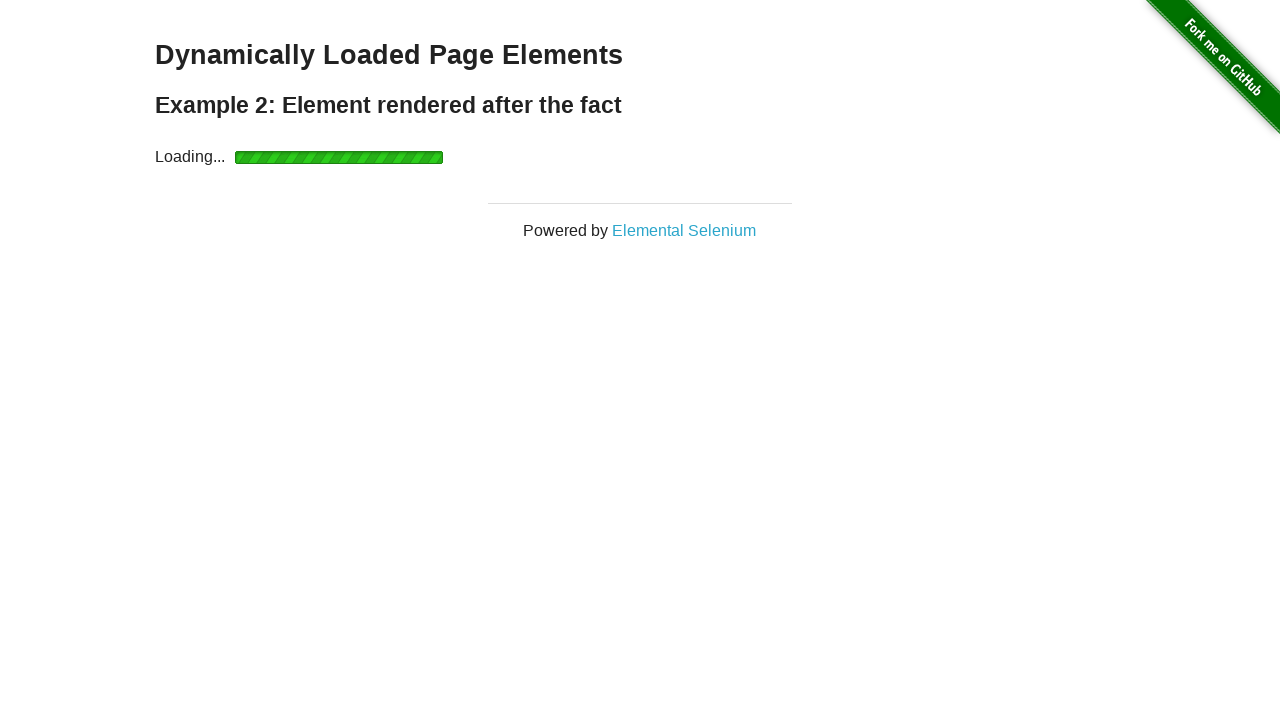

Waited for Hello World text to become visible
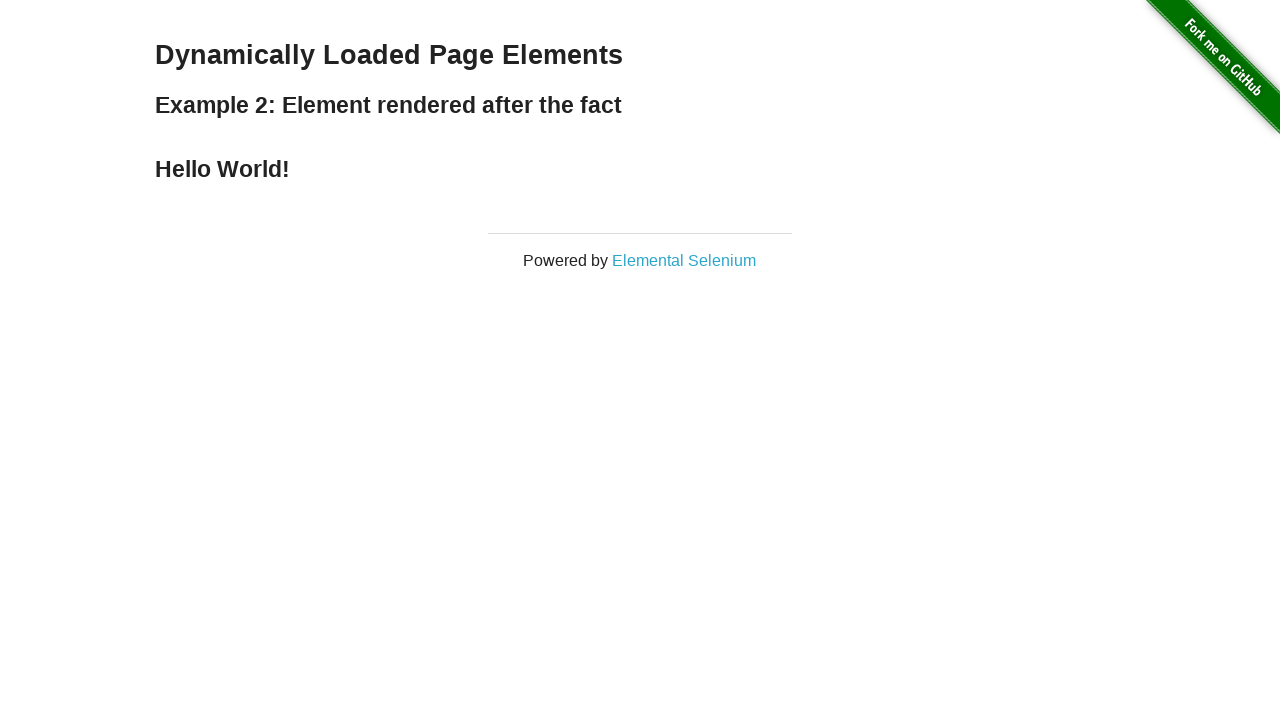

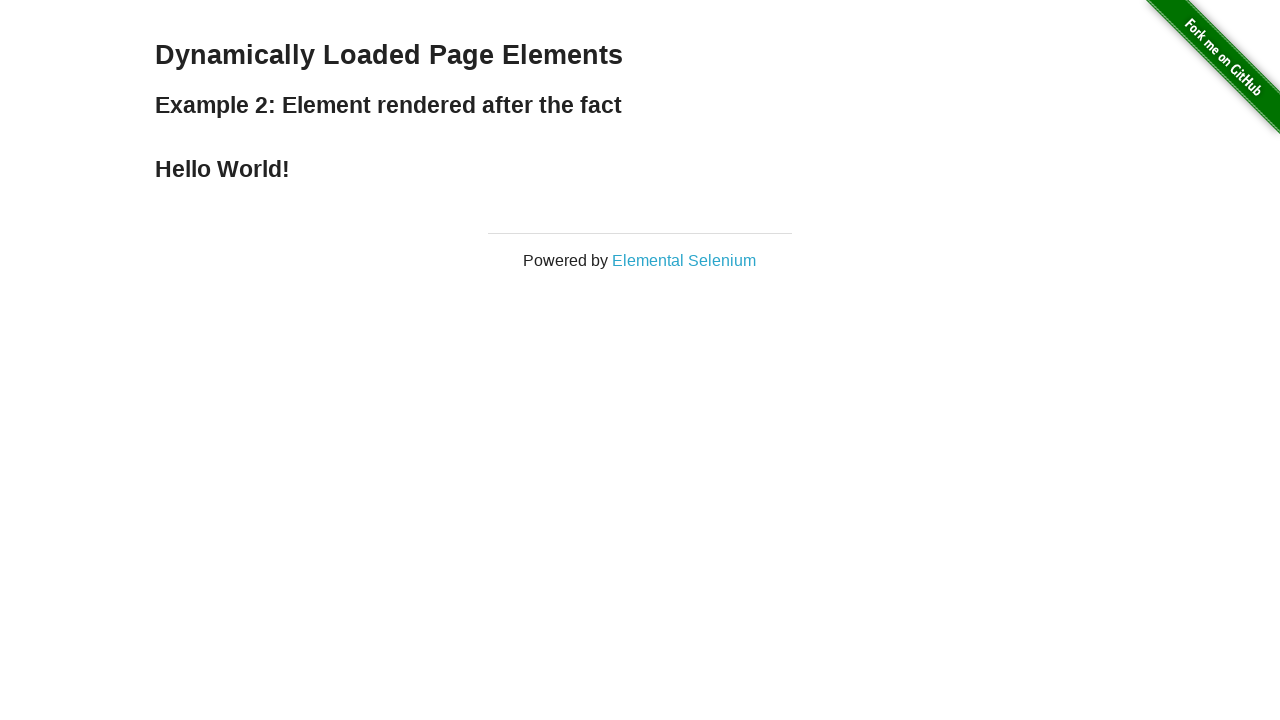